Tests window handling by clicking a link that opens a new window and switching to it

Starting URL: http://the-internet.herokuapp.com/windows

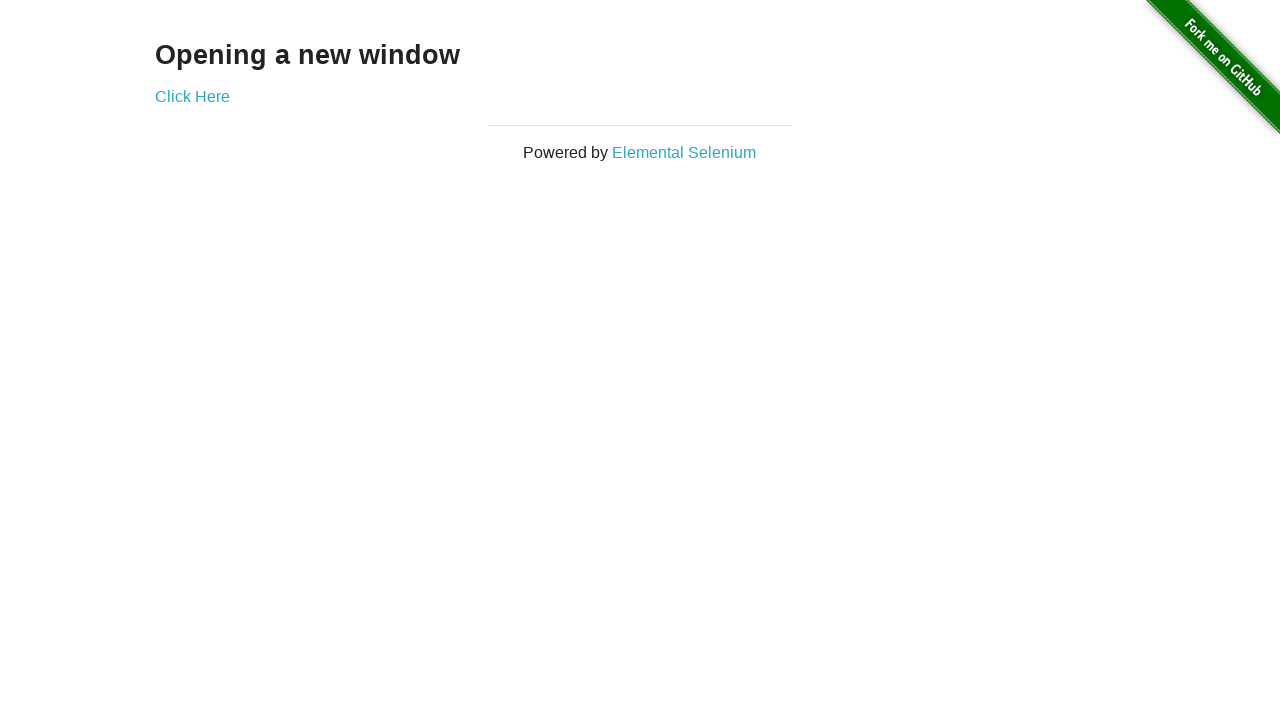

Clicked 'Click Here' link to open new window at (192, 96) on a:text('Click Here')
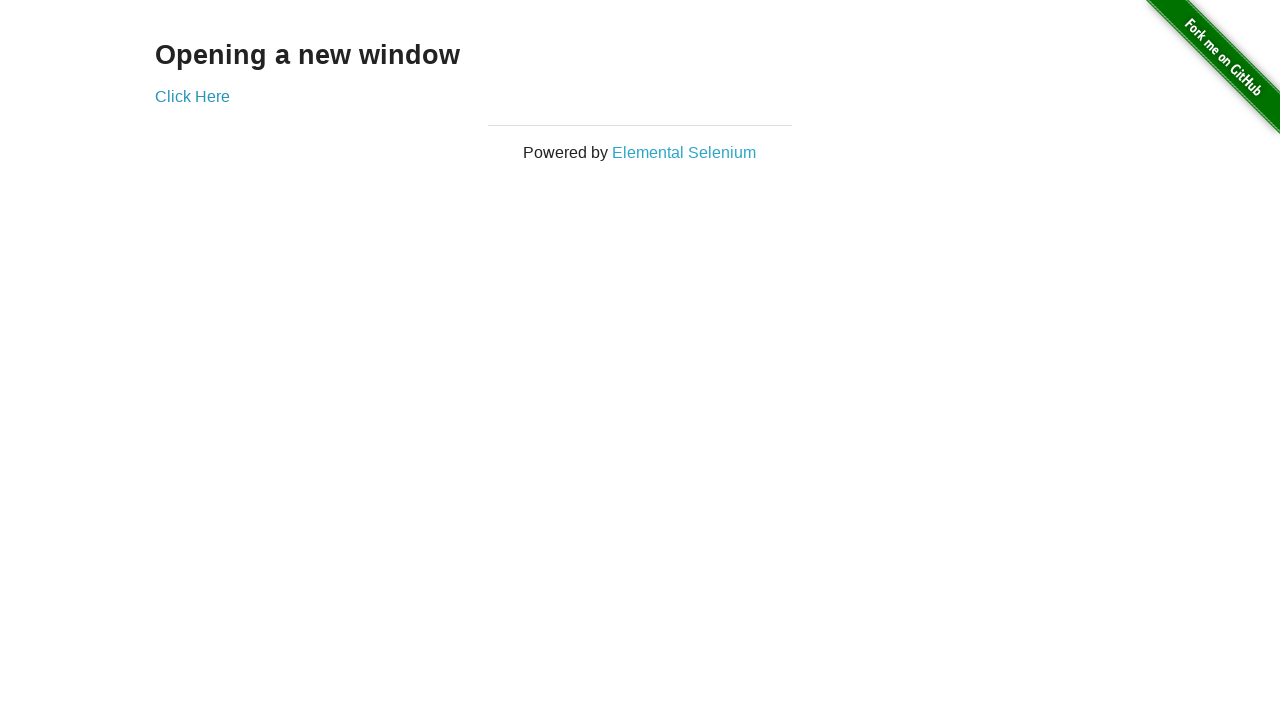

New window opened and captured
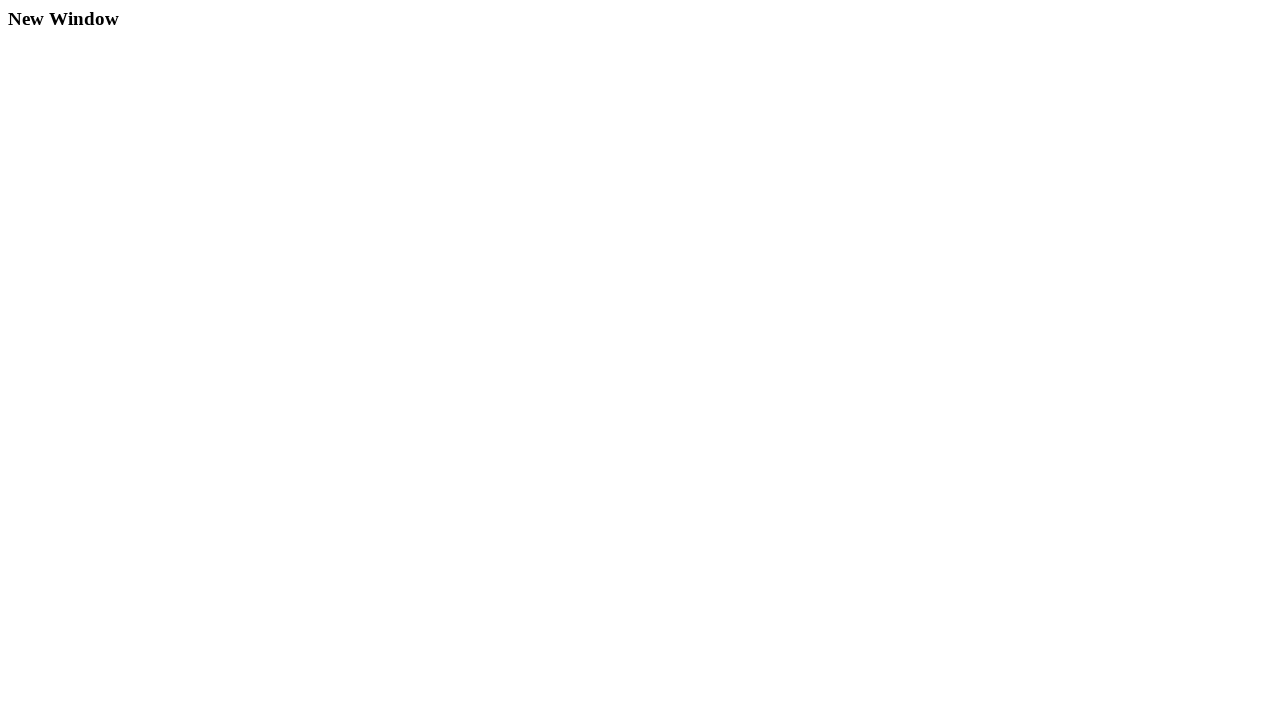

New page loaded completely
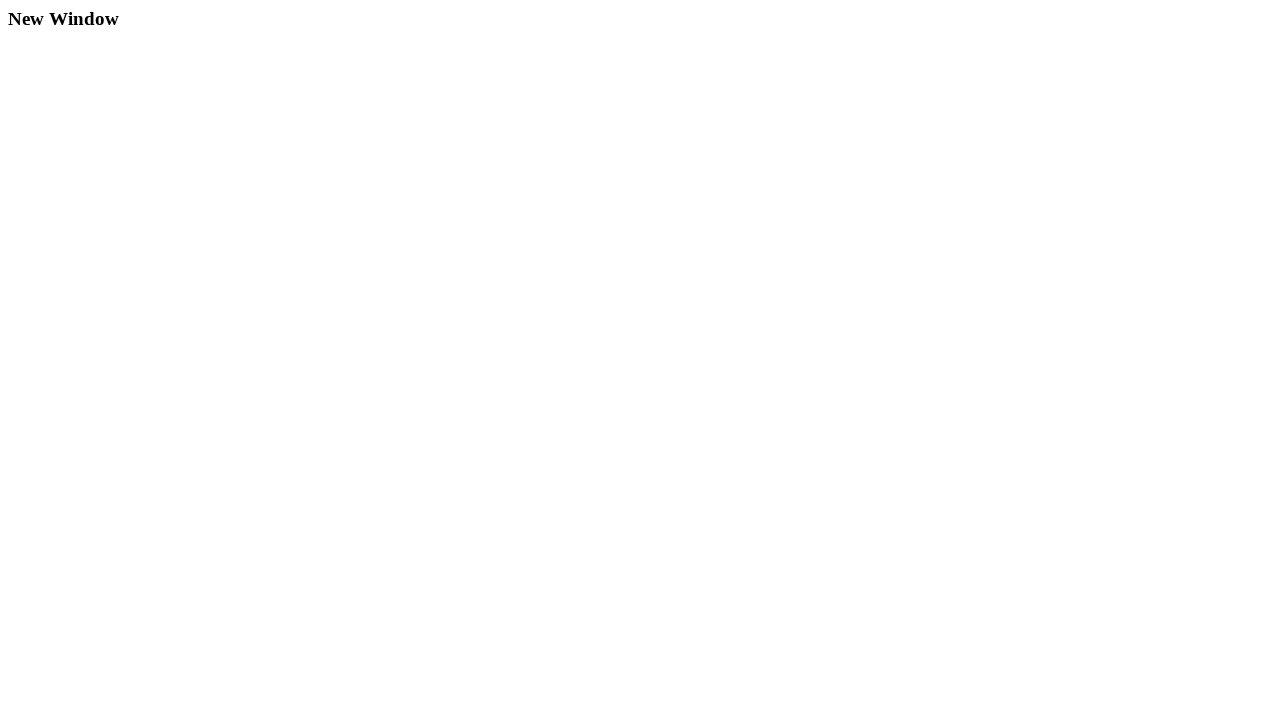

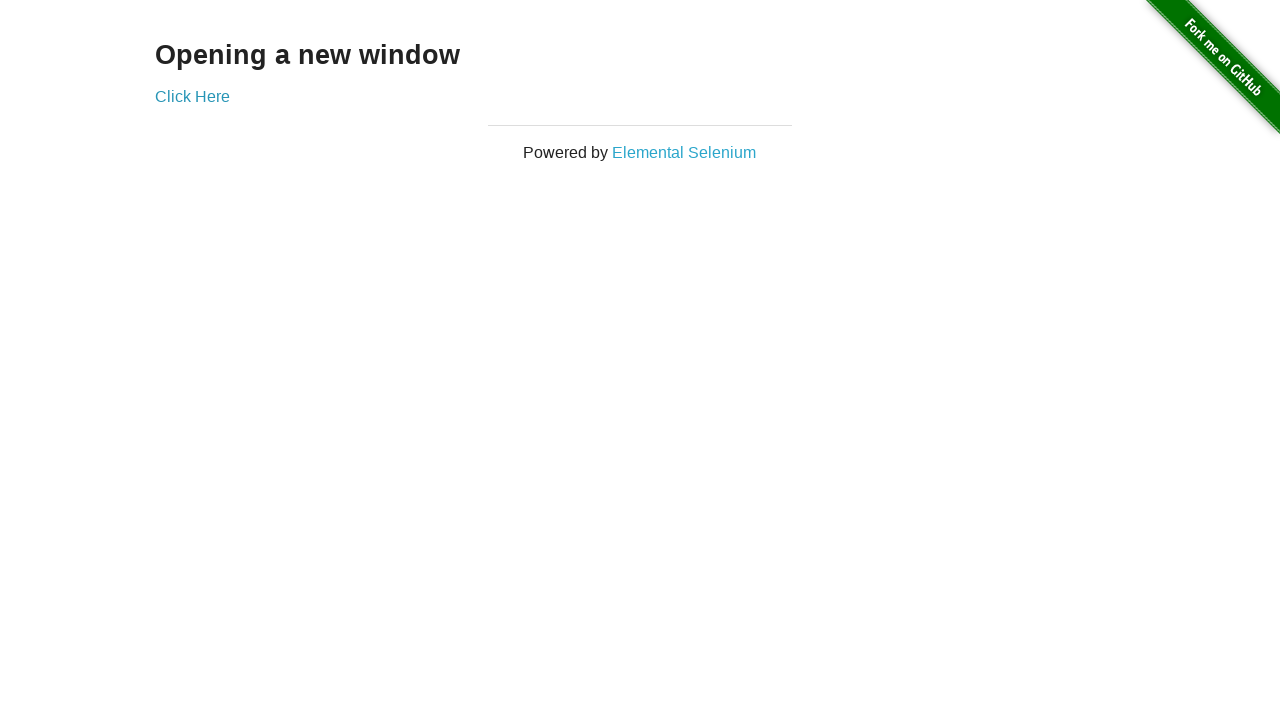